Tests mouse hover functionality by hovering over a menu element to trigger dropdown or submenu display

Starting URL: https://demoqa.com/menu

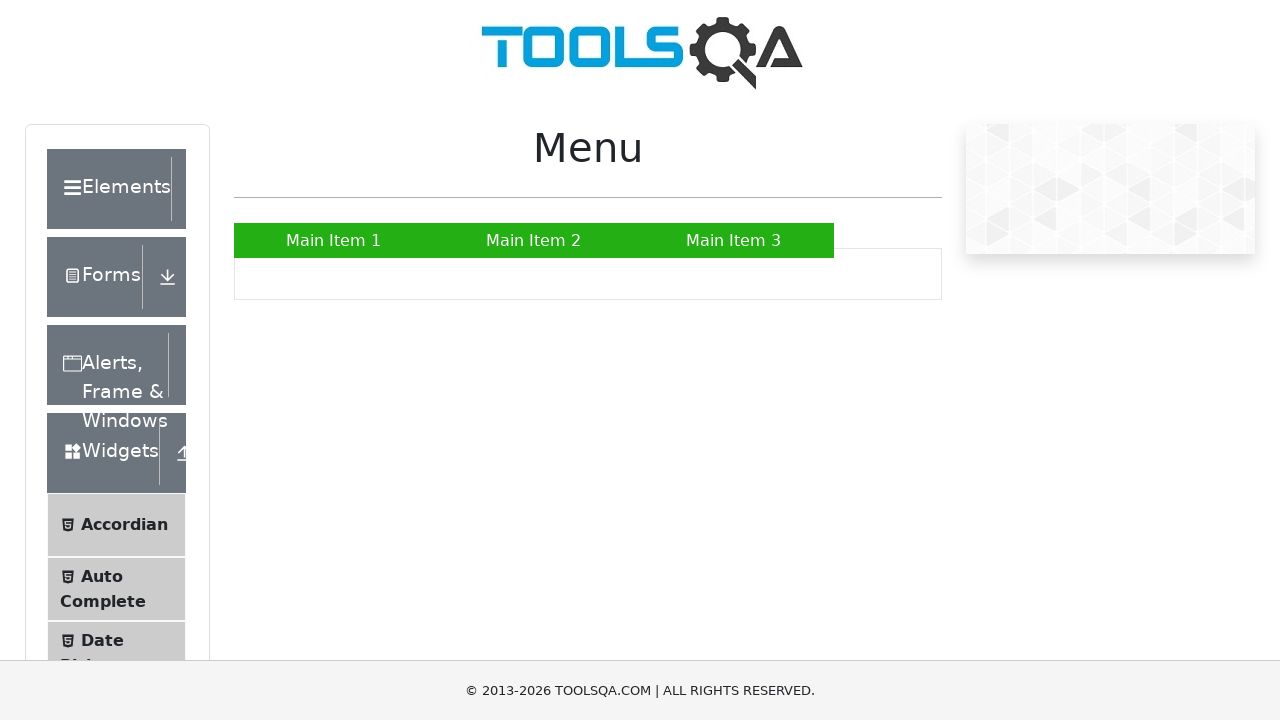

Located the second menu item element
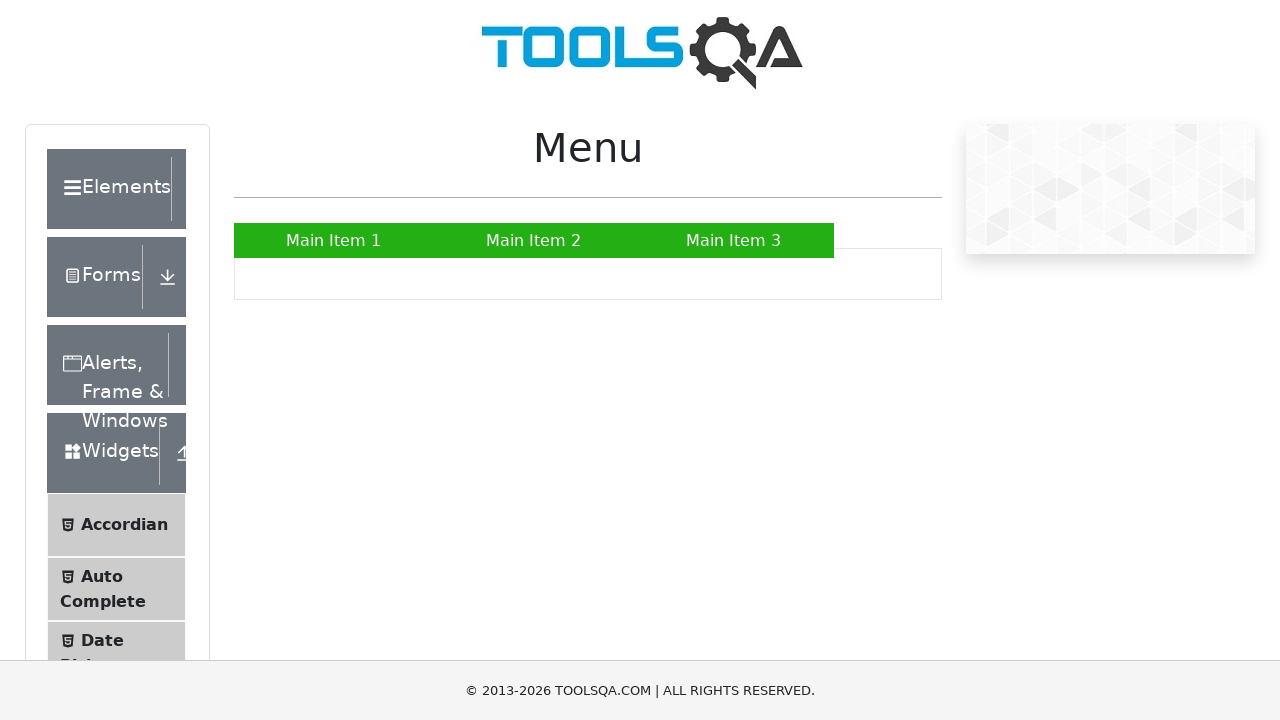

Hovered over the second menu item to trigger dropdown at (534, 240) on xpath=//*[@id="nav"]/li[2]/a
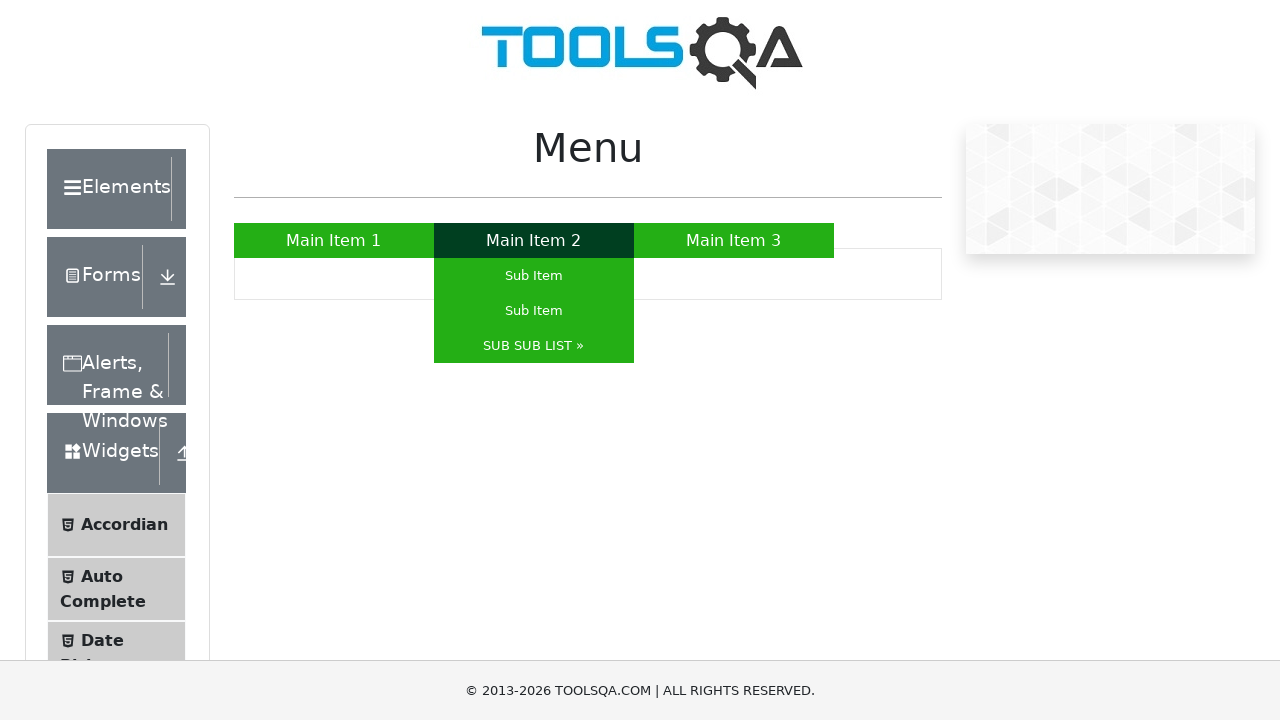

Waited for hover effect to be visible
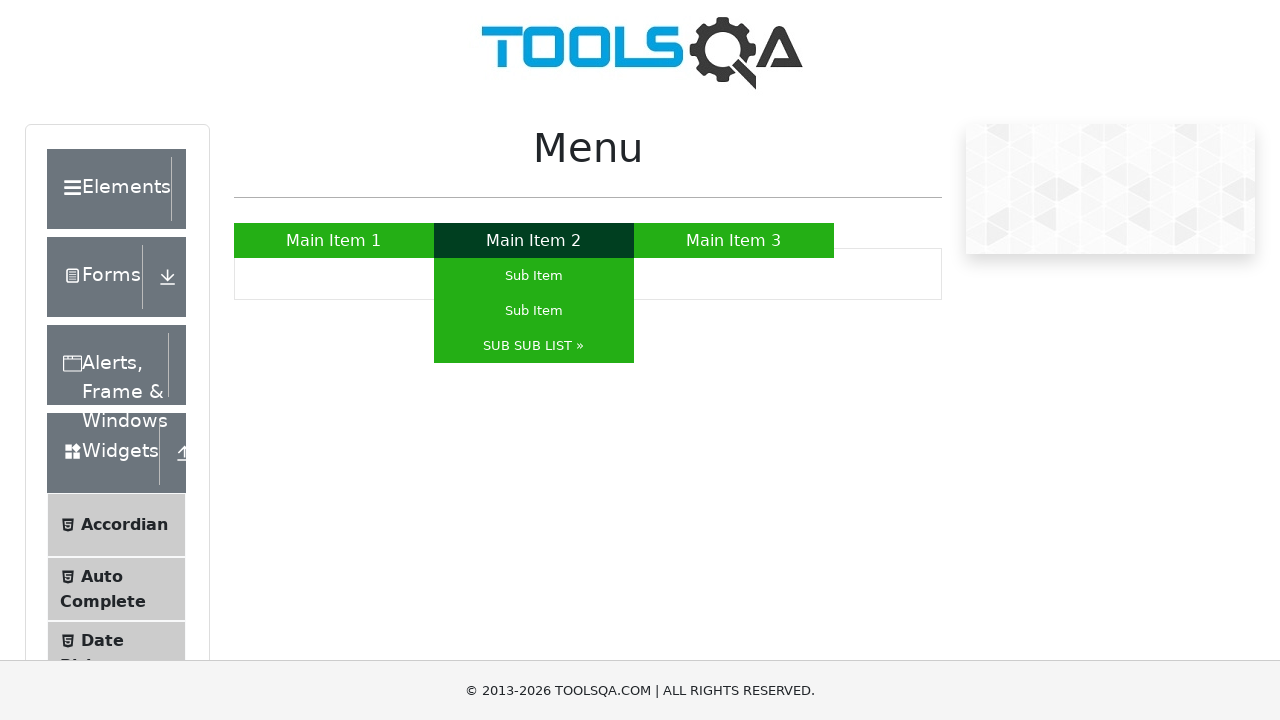

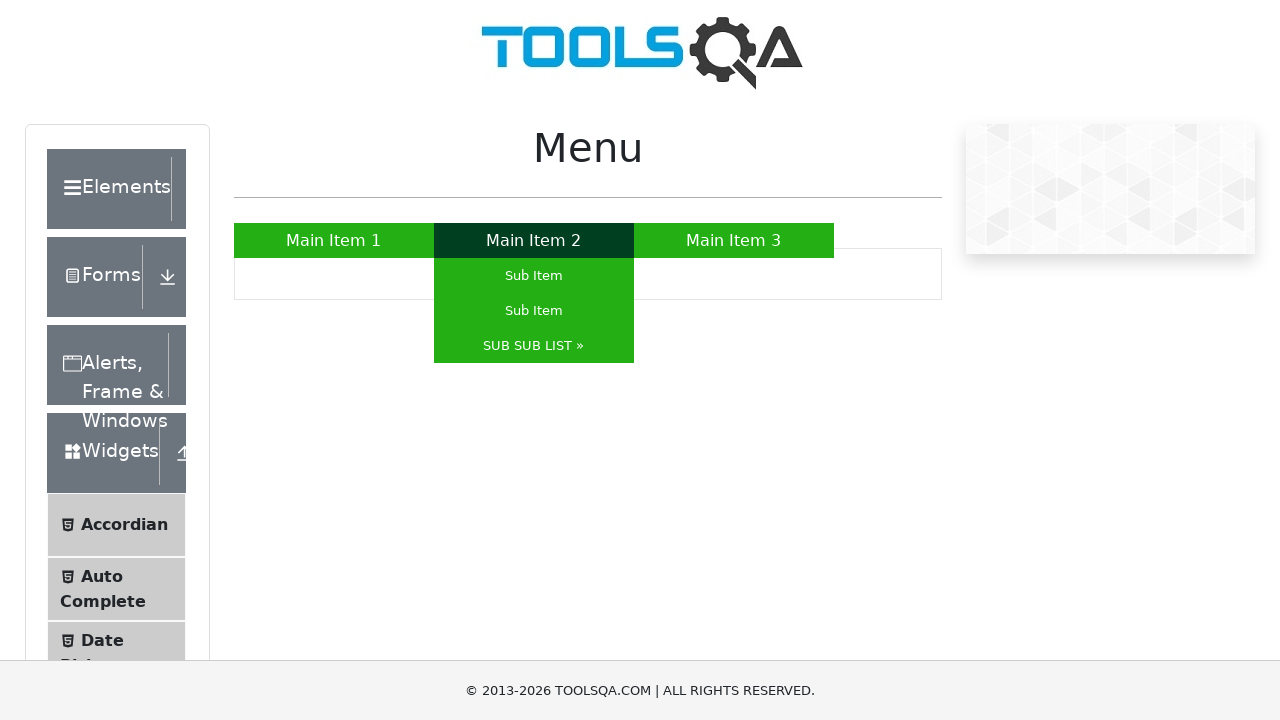